Tests a slow calculator web application by setting a delay, entering a mathematical expression (7+8), and verifying the result

Starting URL: https://bonigarcia.dev/selenium-webdriver-java/slow-calculator.html

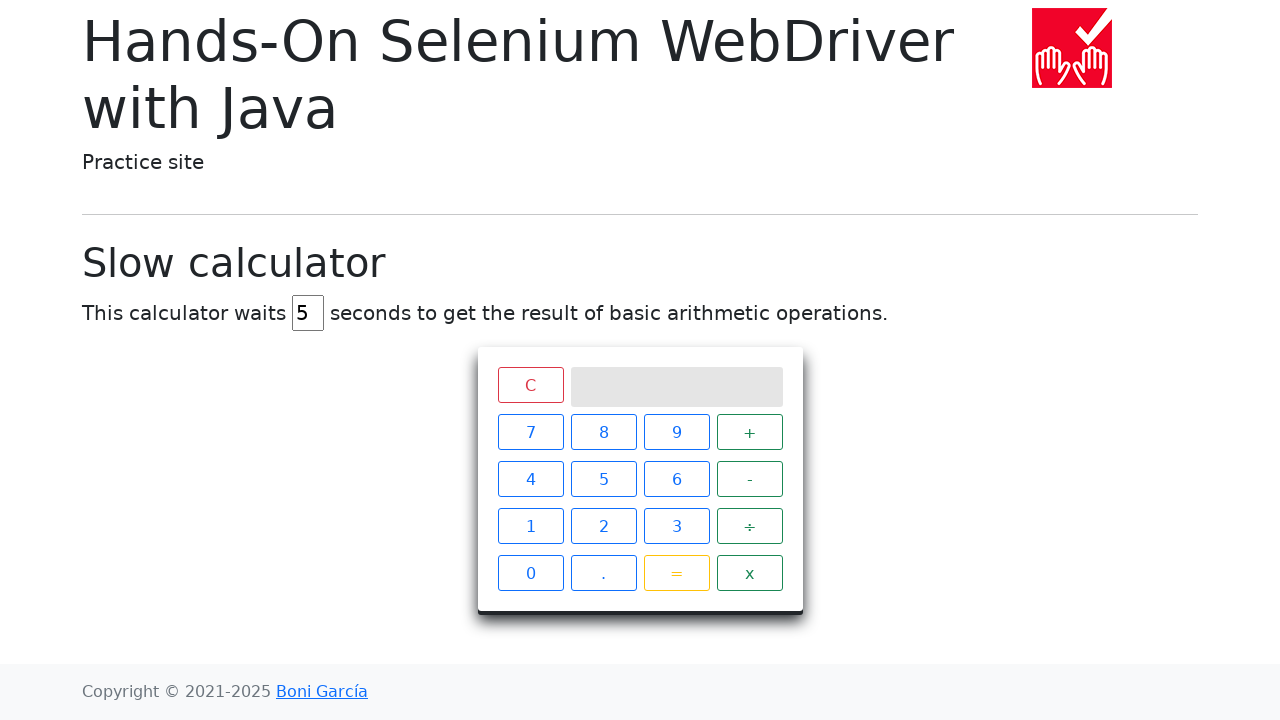

Navigated to CRM application homepage at http://alchemy.hguy.co/crm
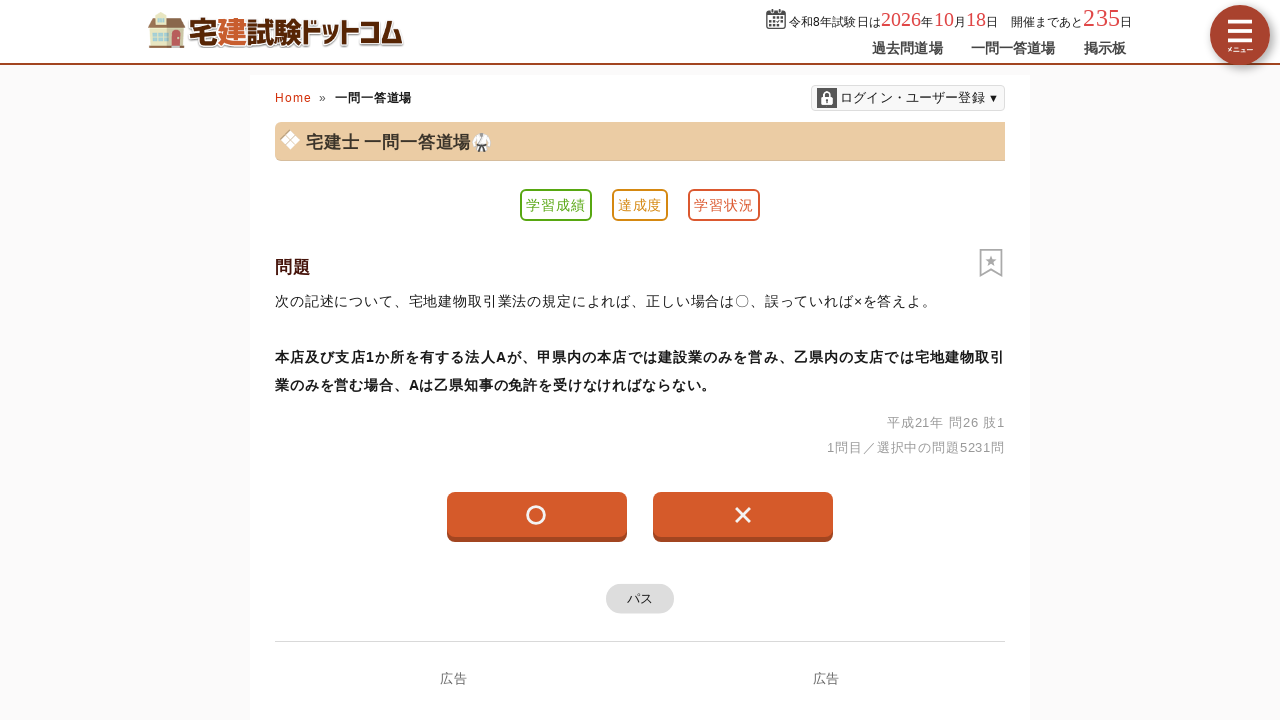

Verified page title is 'SuiteCRM'
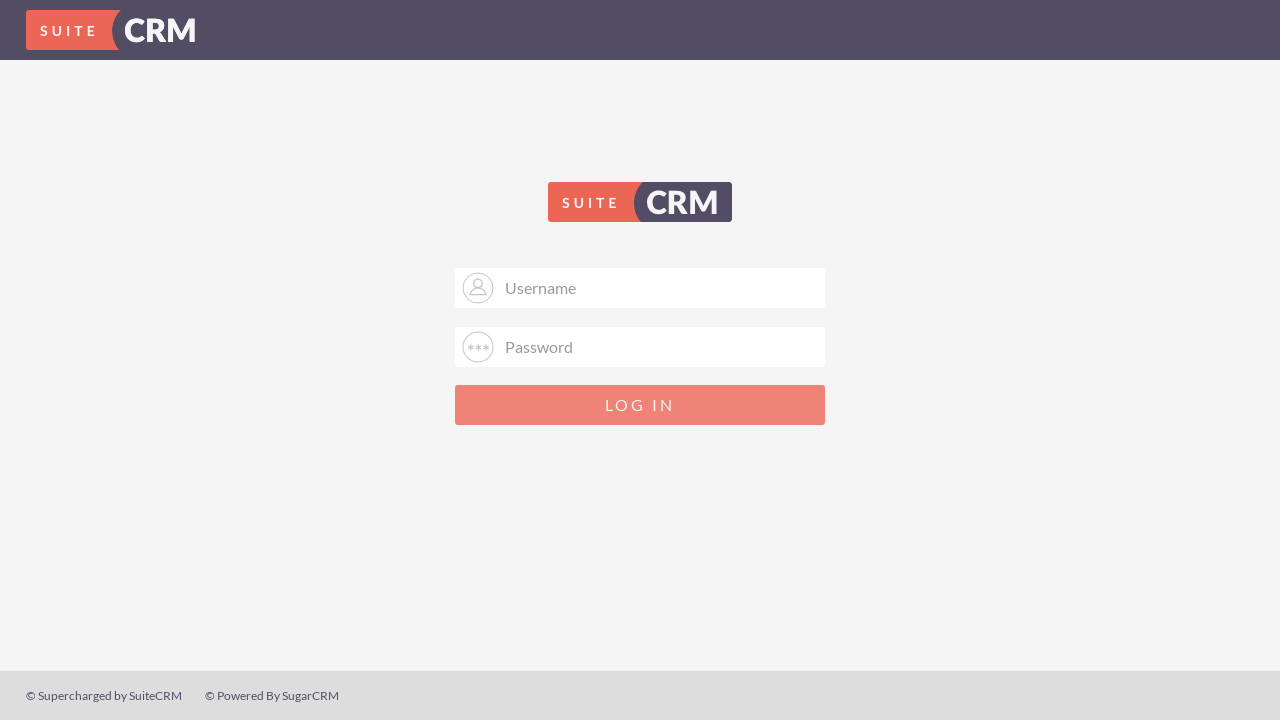

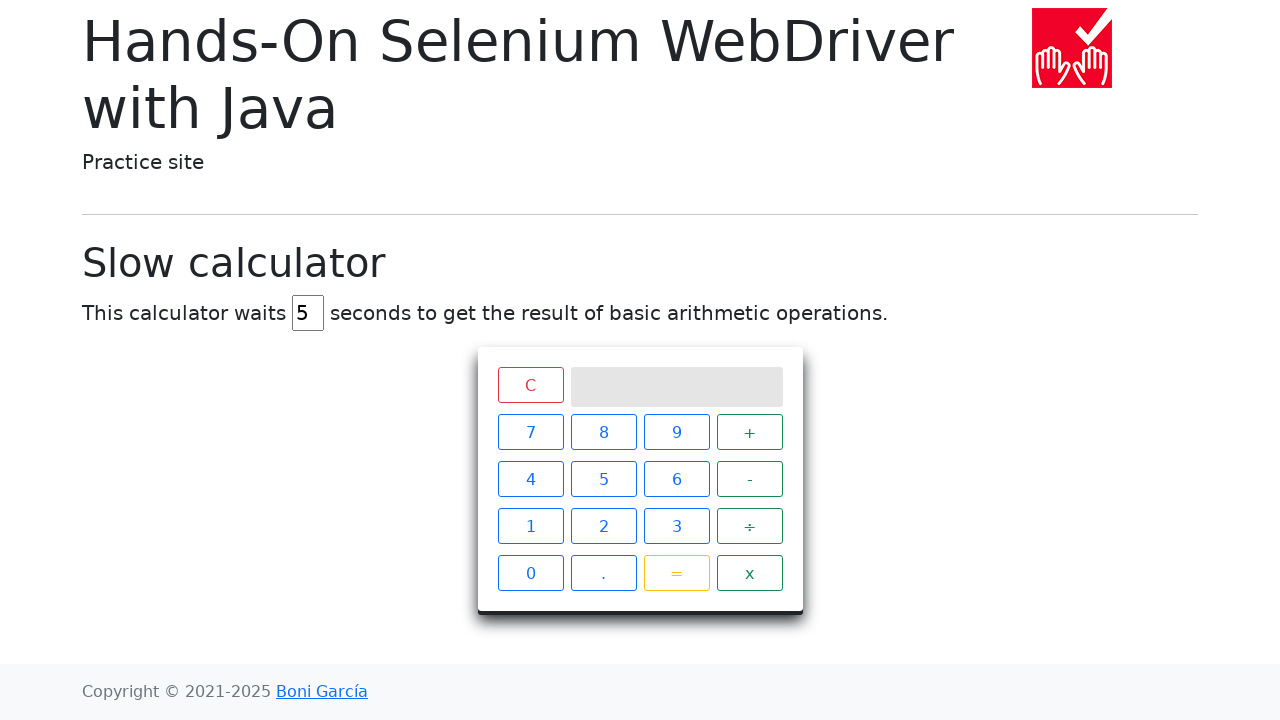